Tests the inputs page on the-internet.herokuapp.com by clicking on a link and entering a number into an input field

Starting URL: https://the-internet.herokuapp.com/inputs

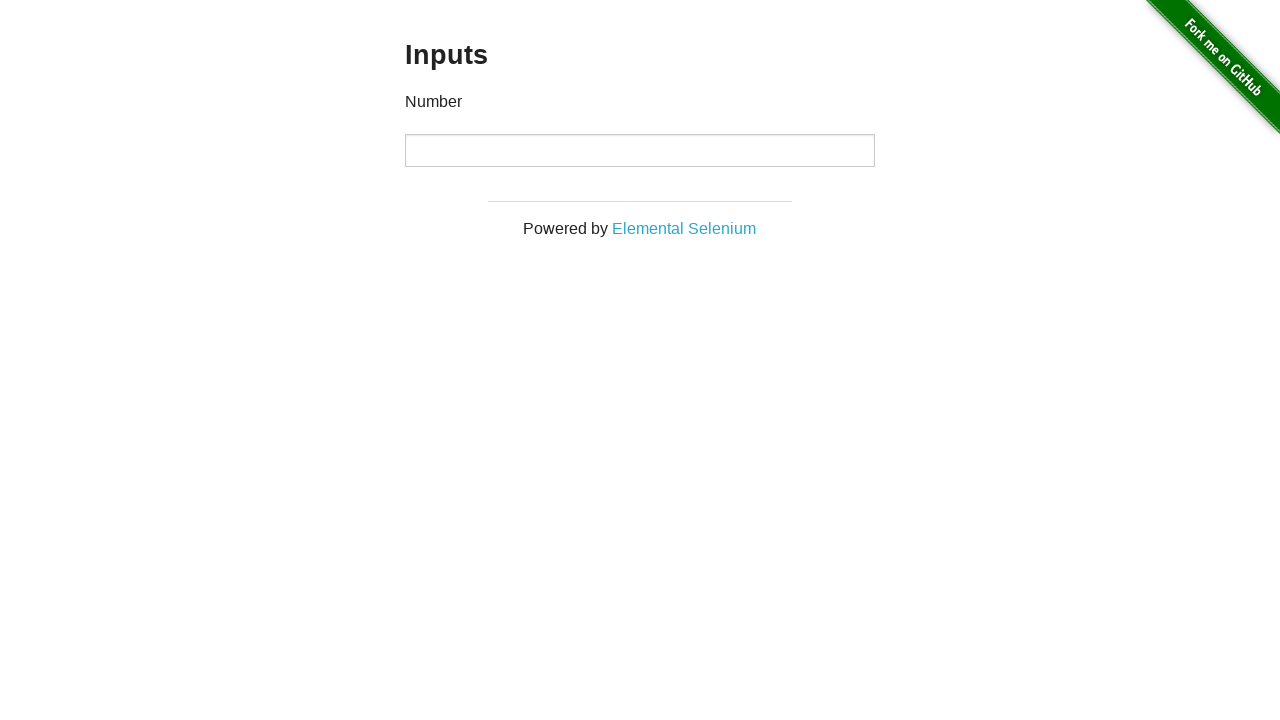

Clicked on the 'inputs' link at (640, 56) on text=inputs
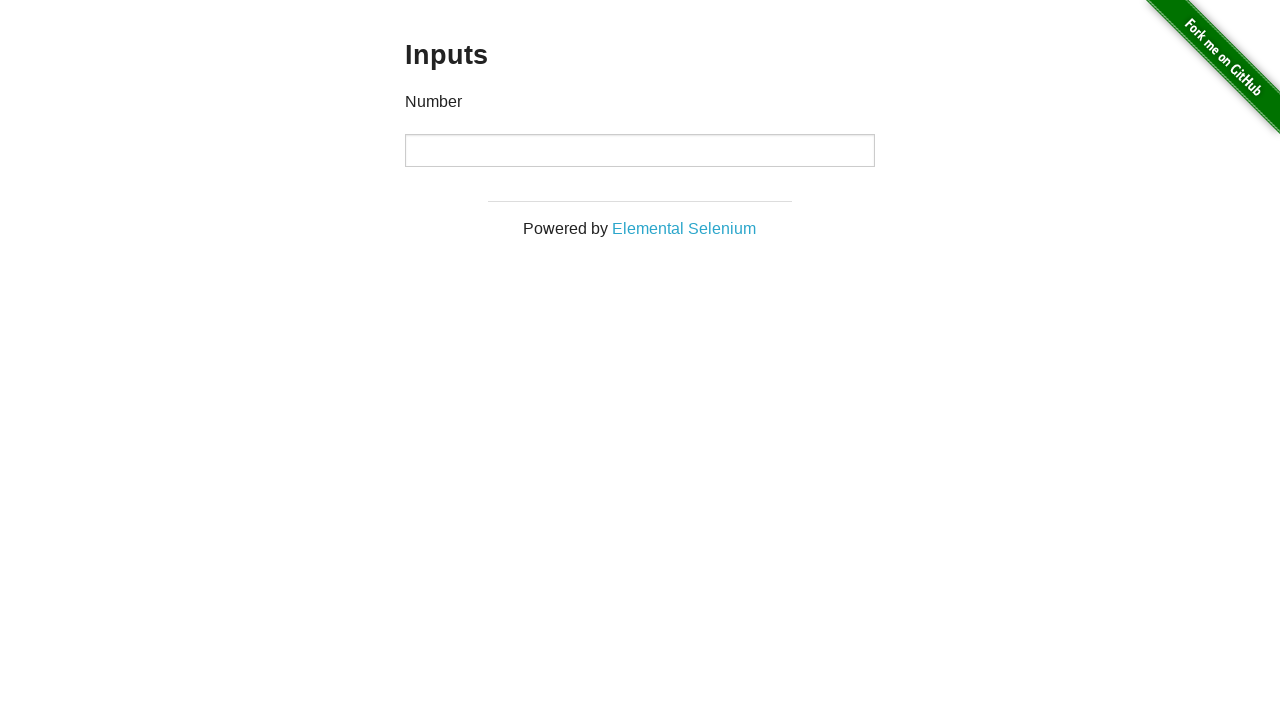

Entered number '12345678' into the number input field on input[type='number']
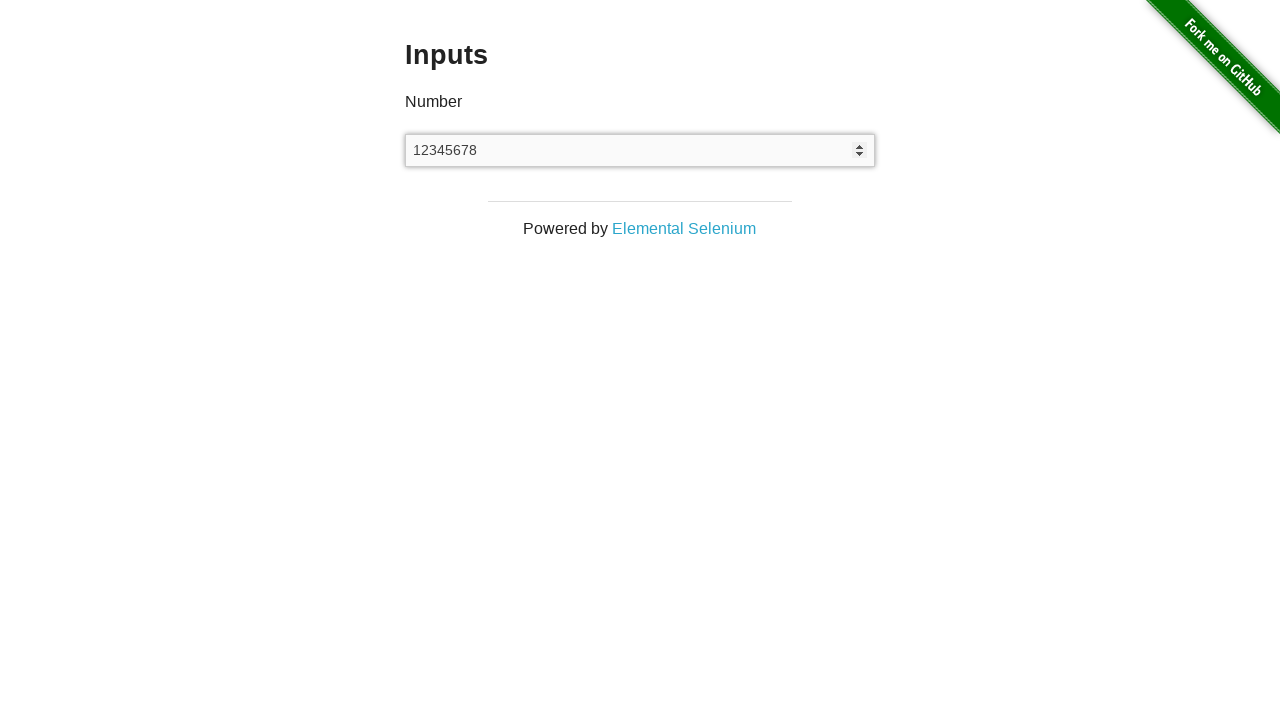

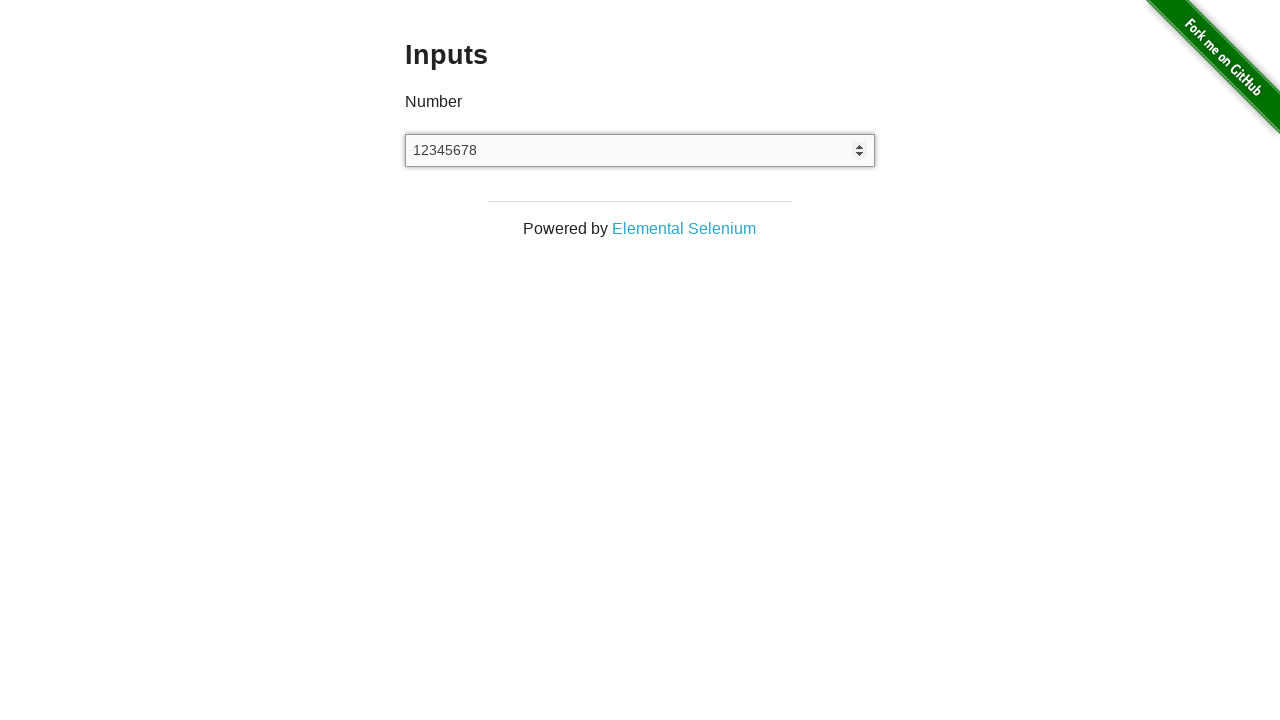